Tests browser navigation commands by navigating back, forward, clicking a book link, and refreshing the page on a book listing site

Starting URL: https://demoqa.com/books

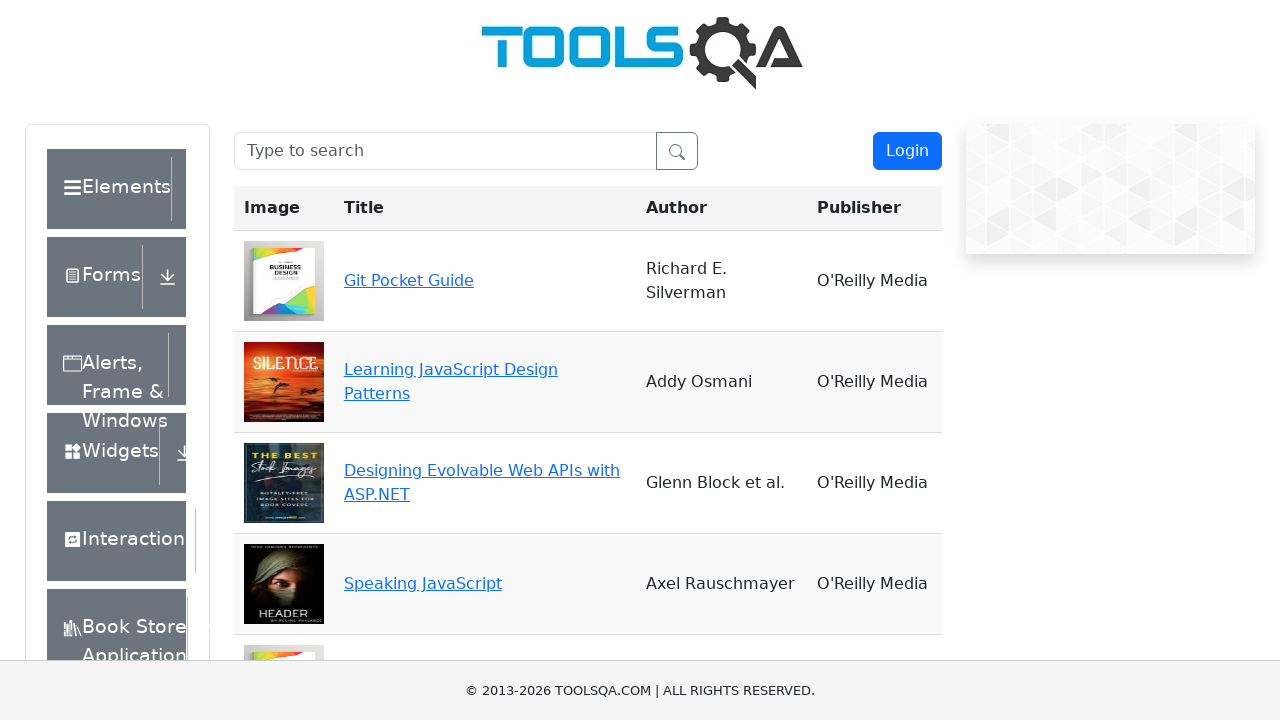

Navigated back to previous page
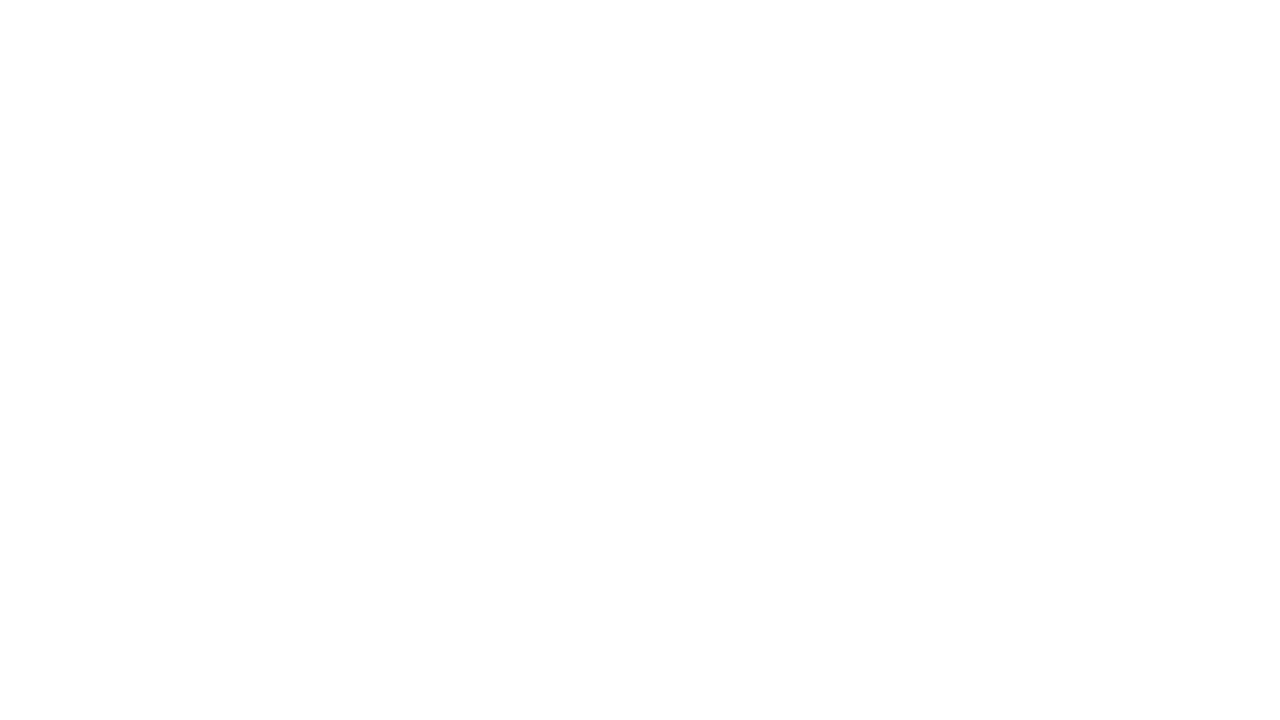

Navigated forward to next page
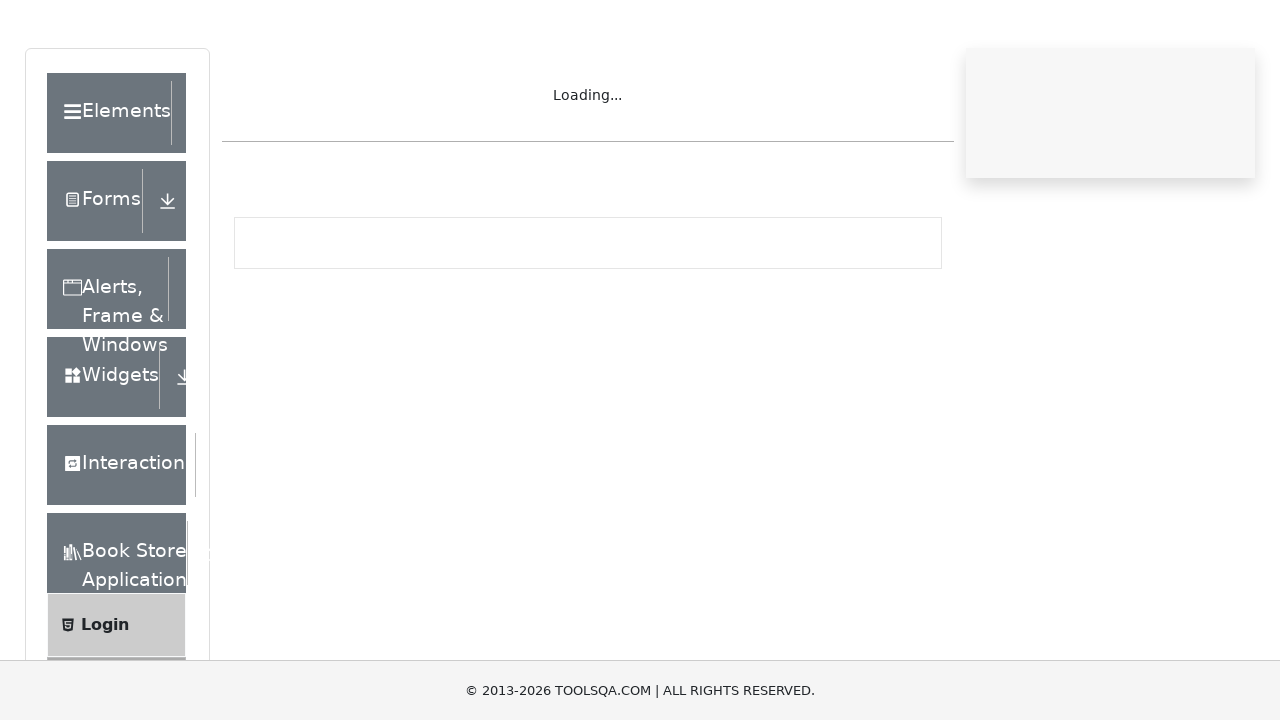

Clicked on Git Pocket Guide book link at (409, 280) on text=Git Pocket Guide
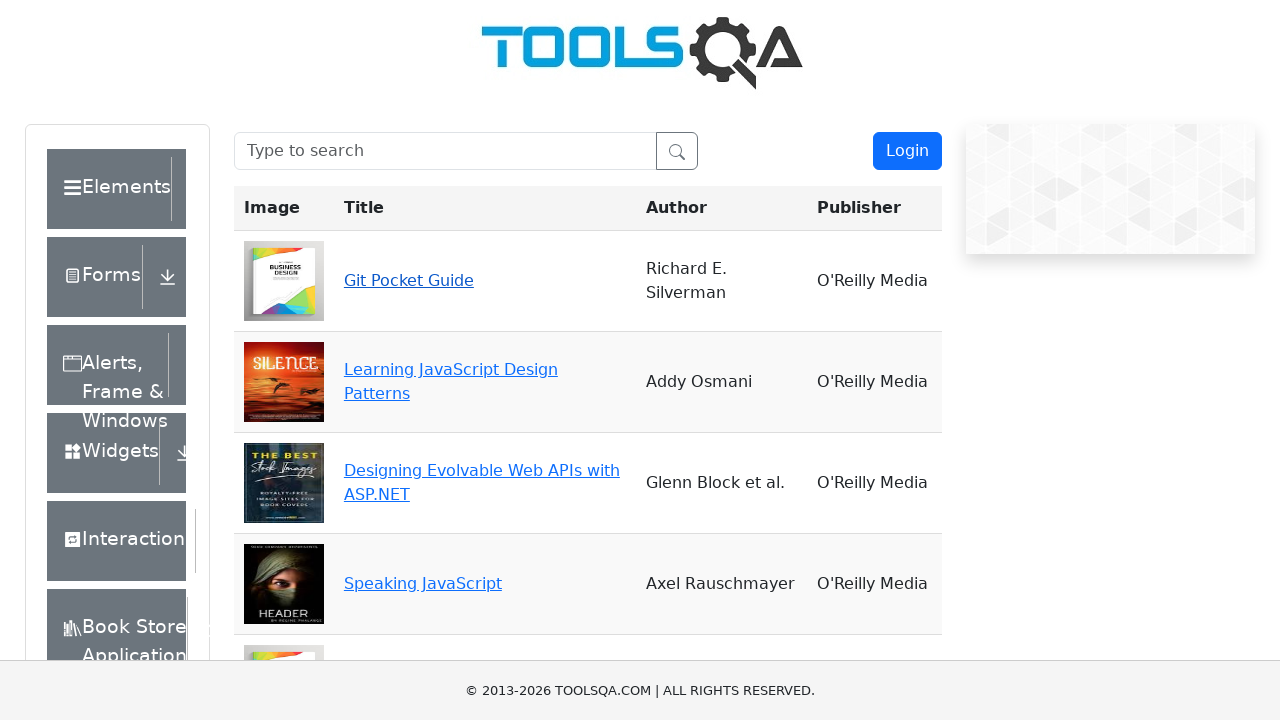

Navigated to book listing page
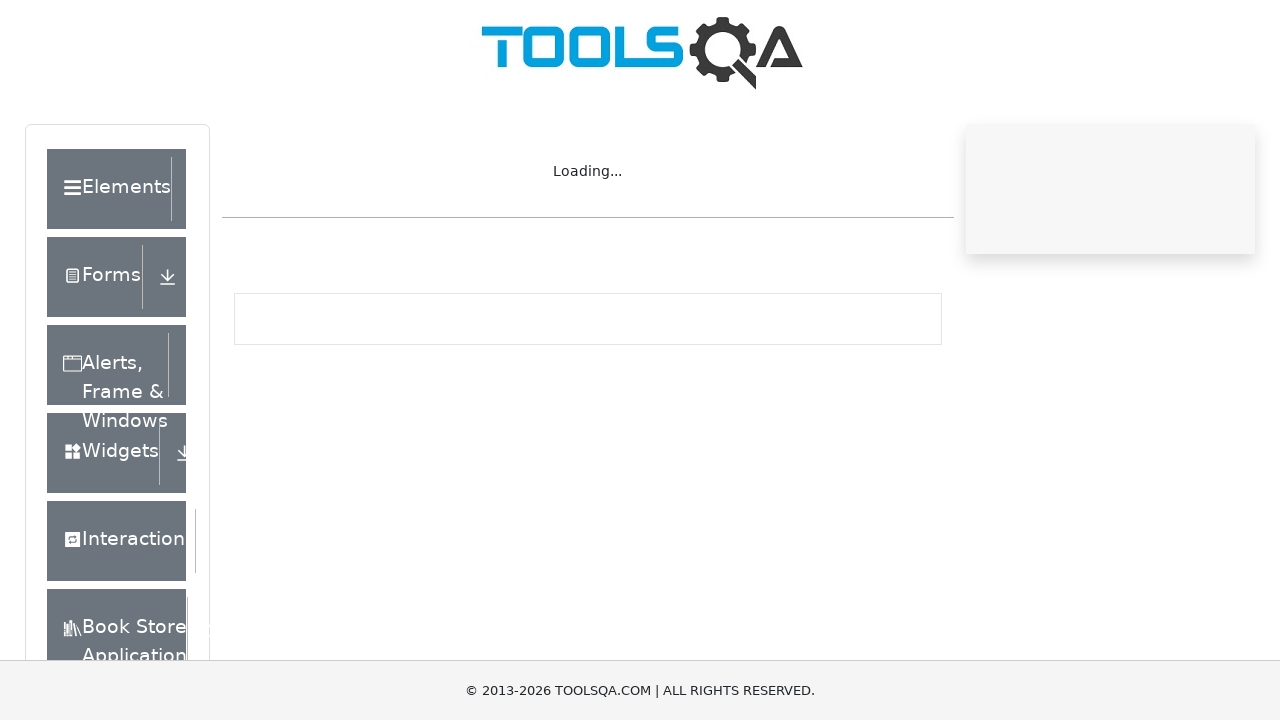

Refreshed the book listing page
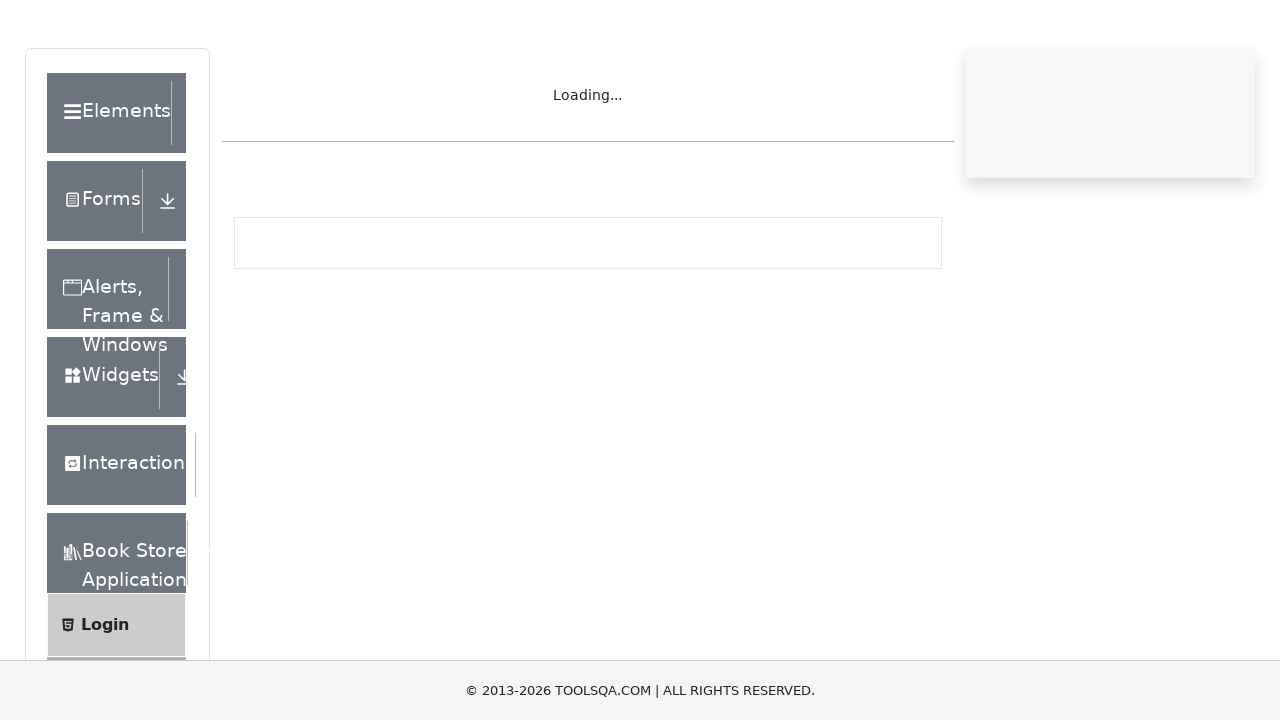

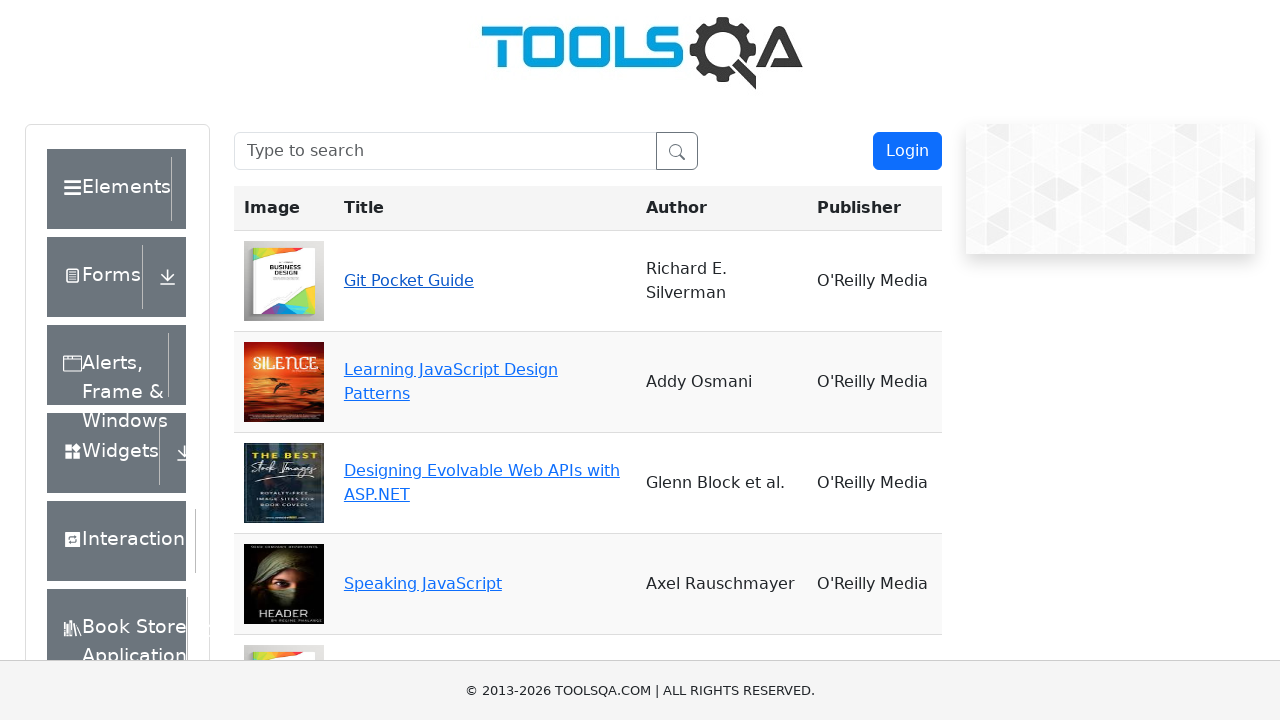